Tests the search functionality on Python.org by finding the search box, entering a query "selenium", and submitting the search by pressing Enter.

Starting URL: https://www.python.org

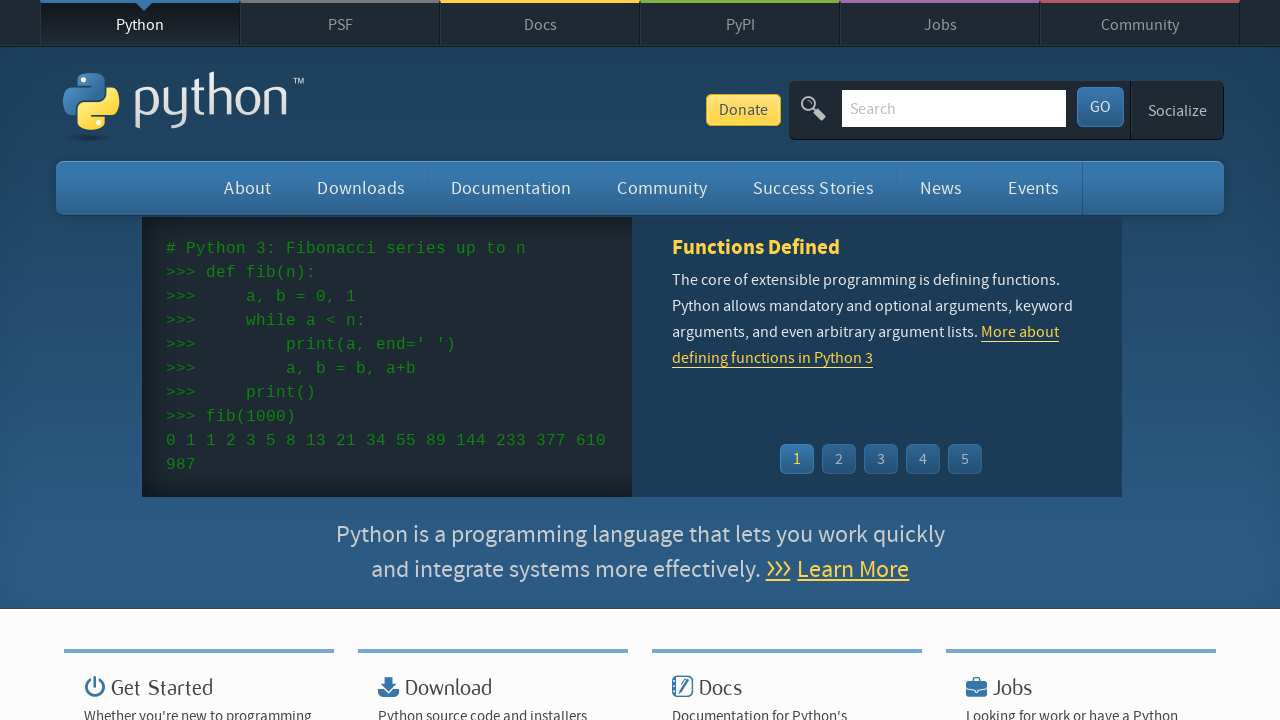

Verified page title contains 'Python'
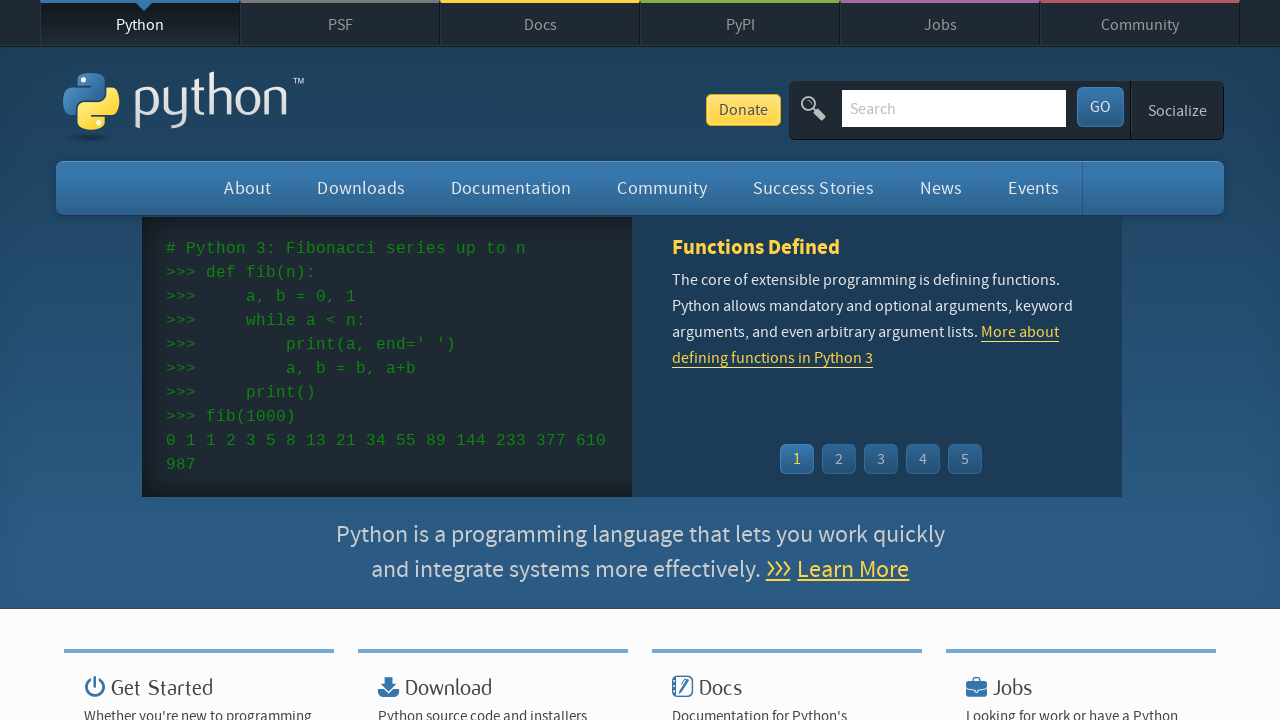

Filled search box with 'selenium' on input[name='q']
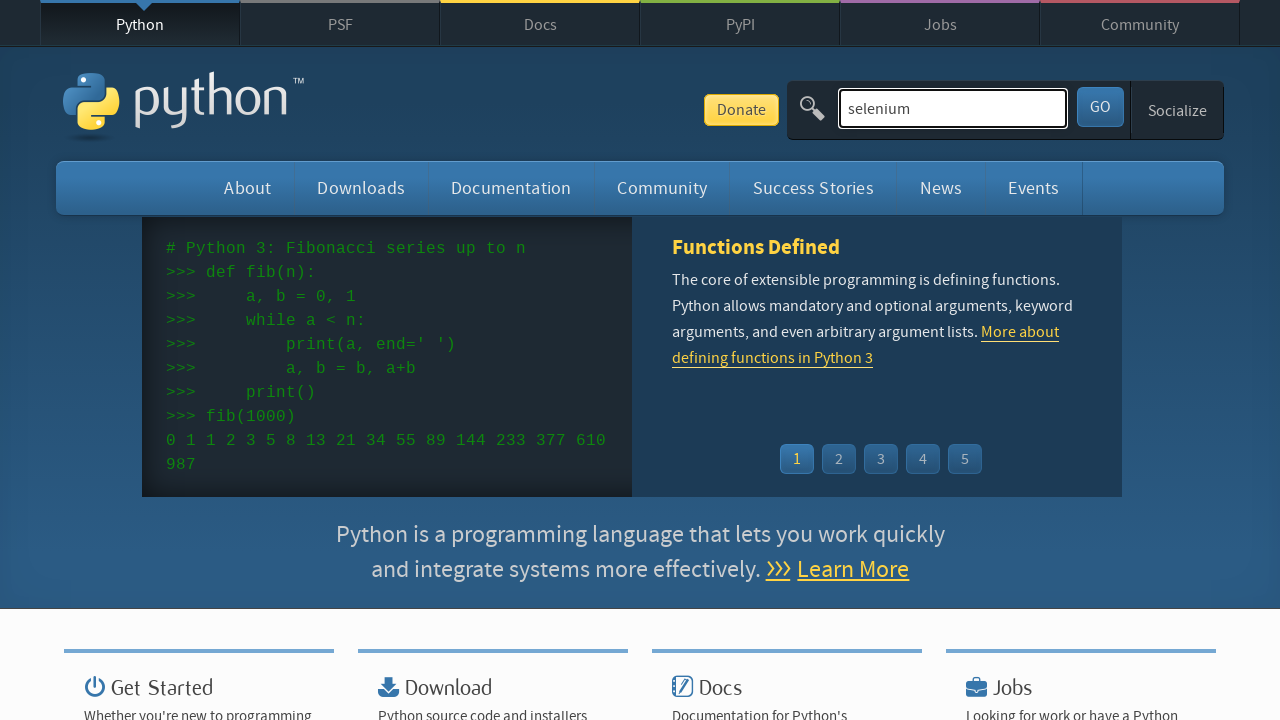

Pressed Enter to submit search query on input[name='q']
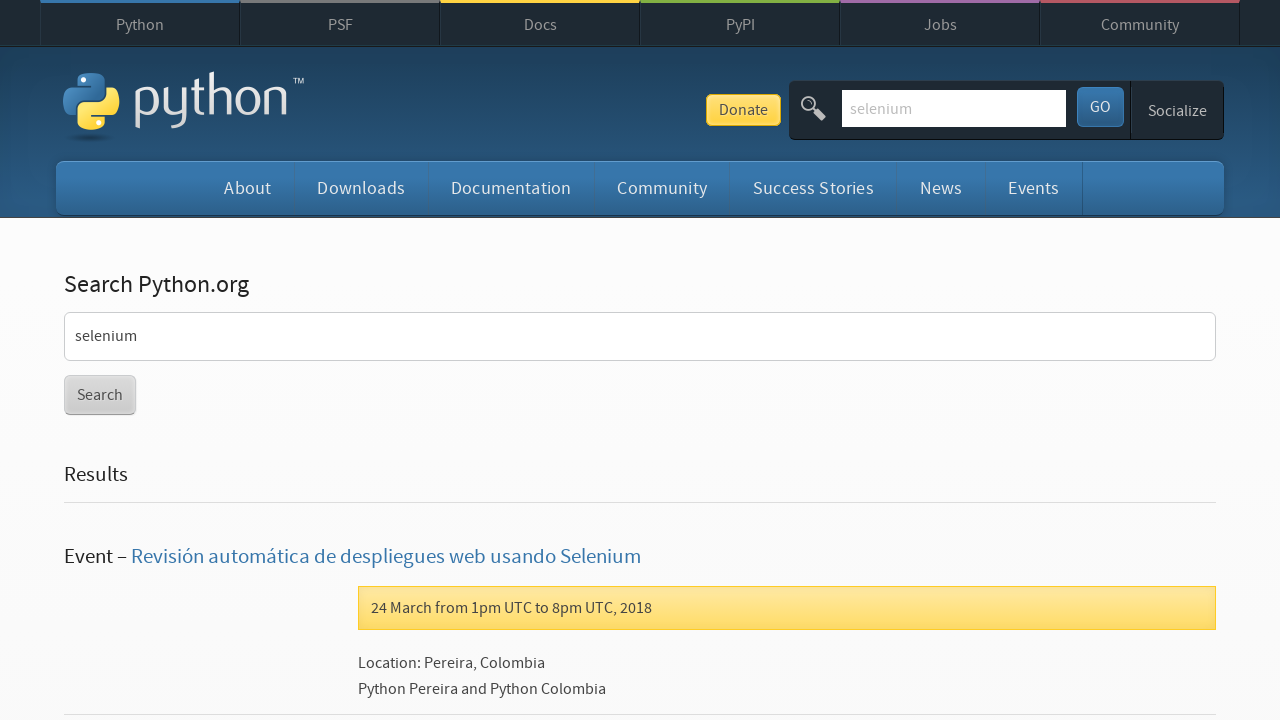

Search results page loaded
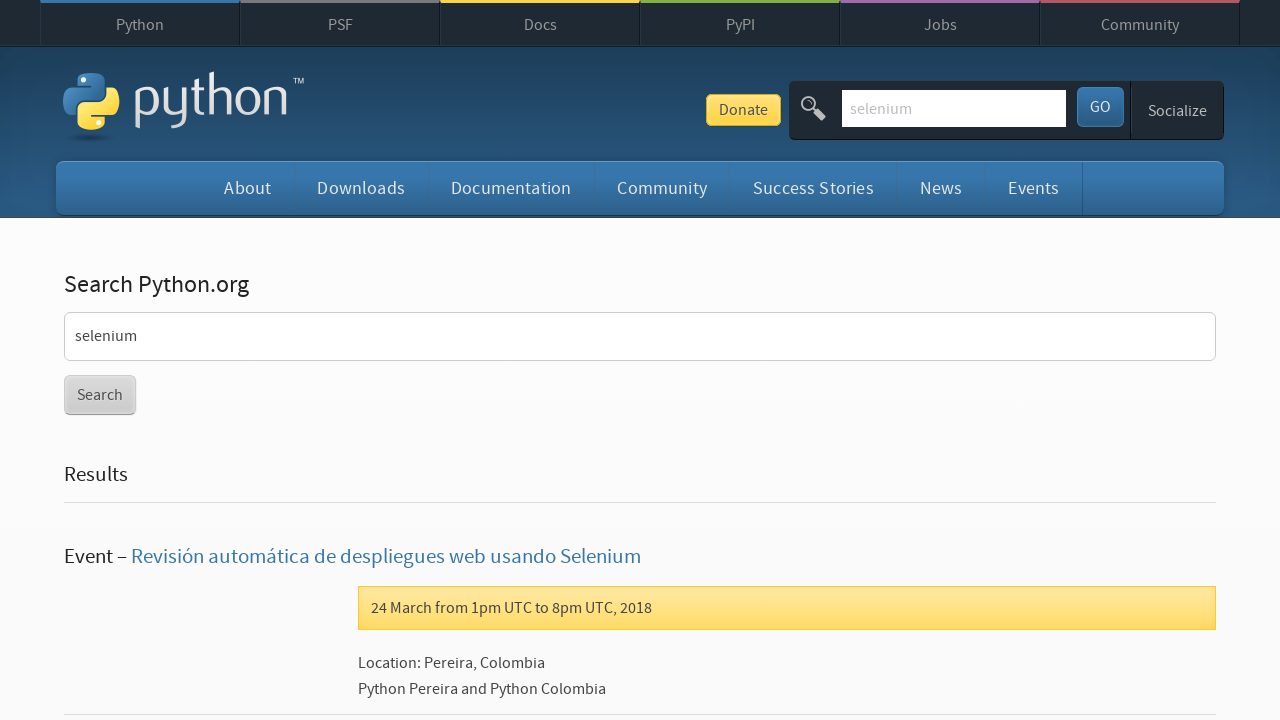

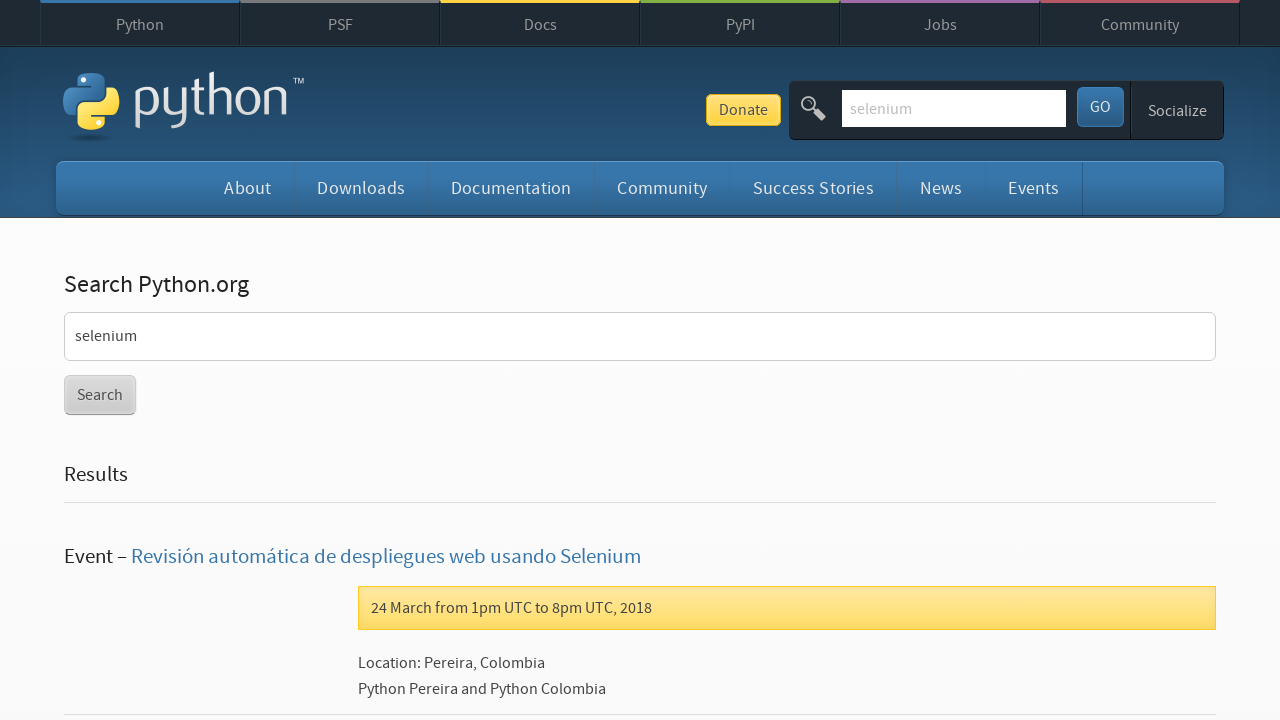